Tests search functionality by navigating to search page, entering a language name "python", and verifying search results contain the search term

Starting URL: https://www.99-bottles-of-beer.net/

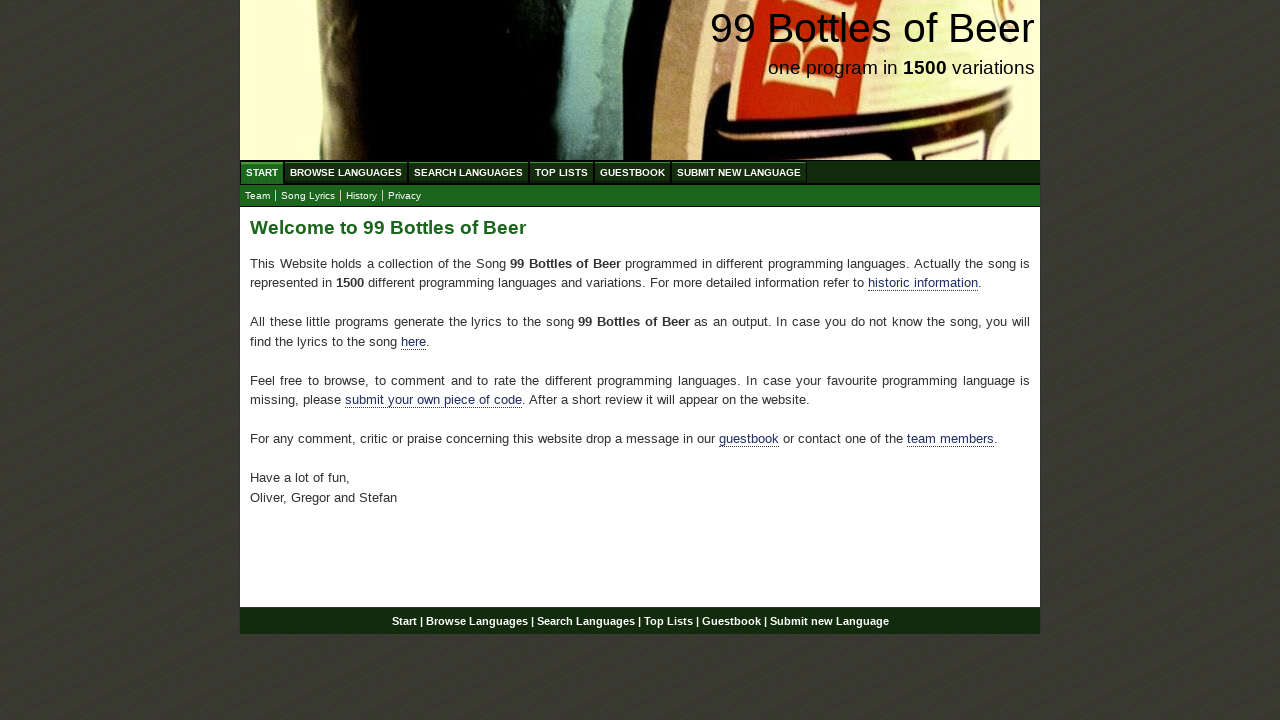

Clicked on Search Languages menu at (468, 172) on xpath=//ul[@id='menu']/li/a[@href='/search.html']
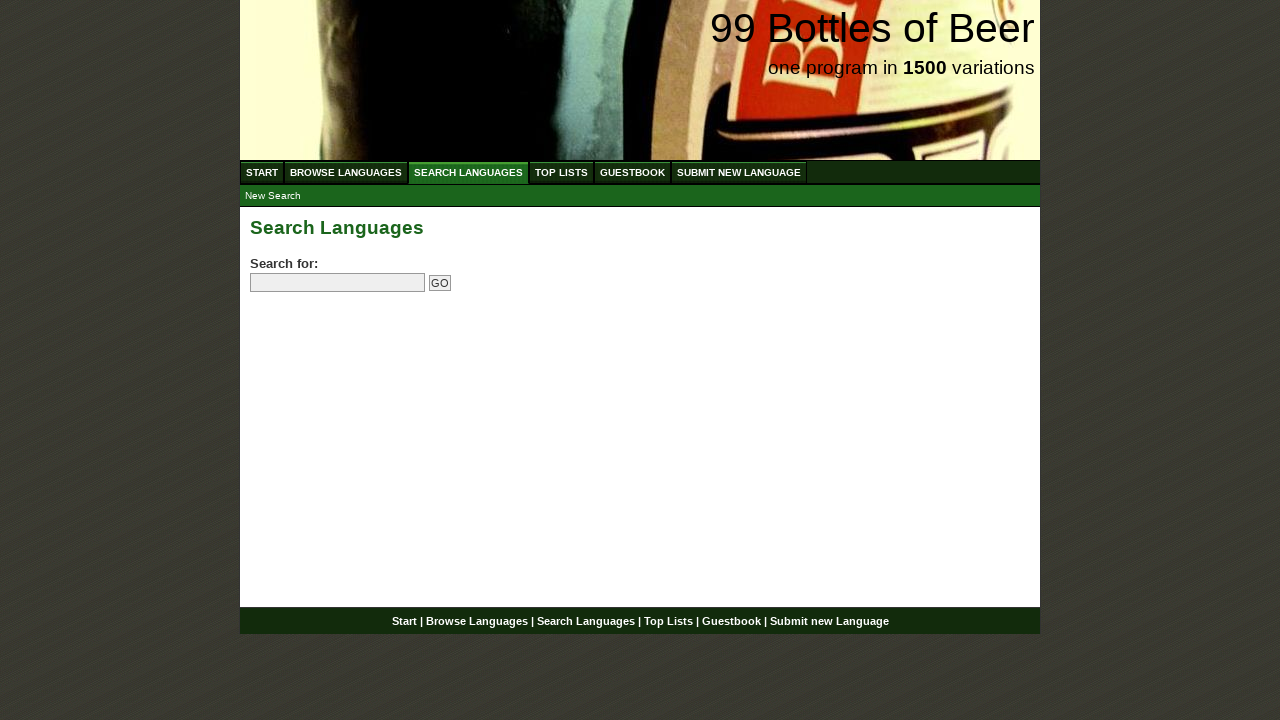

Clicked on search field at (338, 283) on input[name='search']
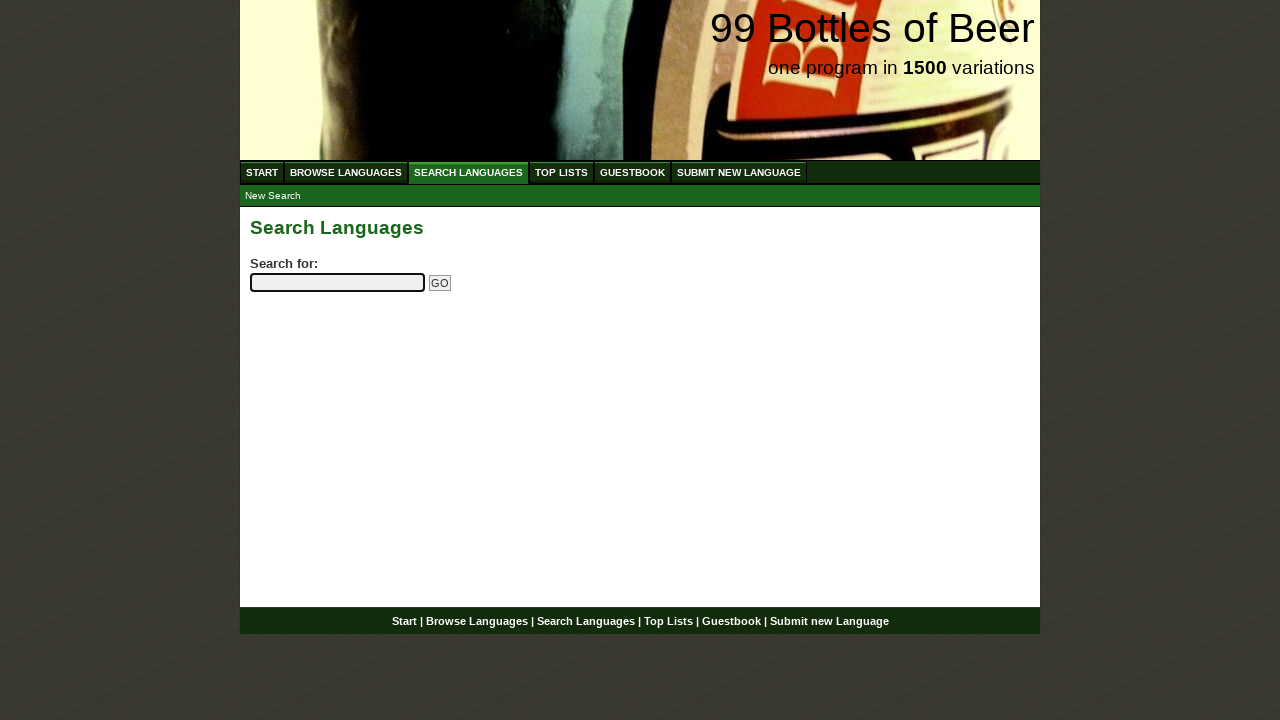

Entered 'python' in search field on input[name='search']
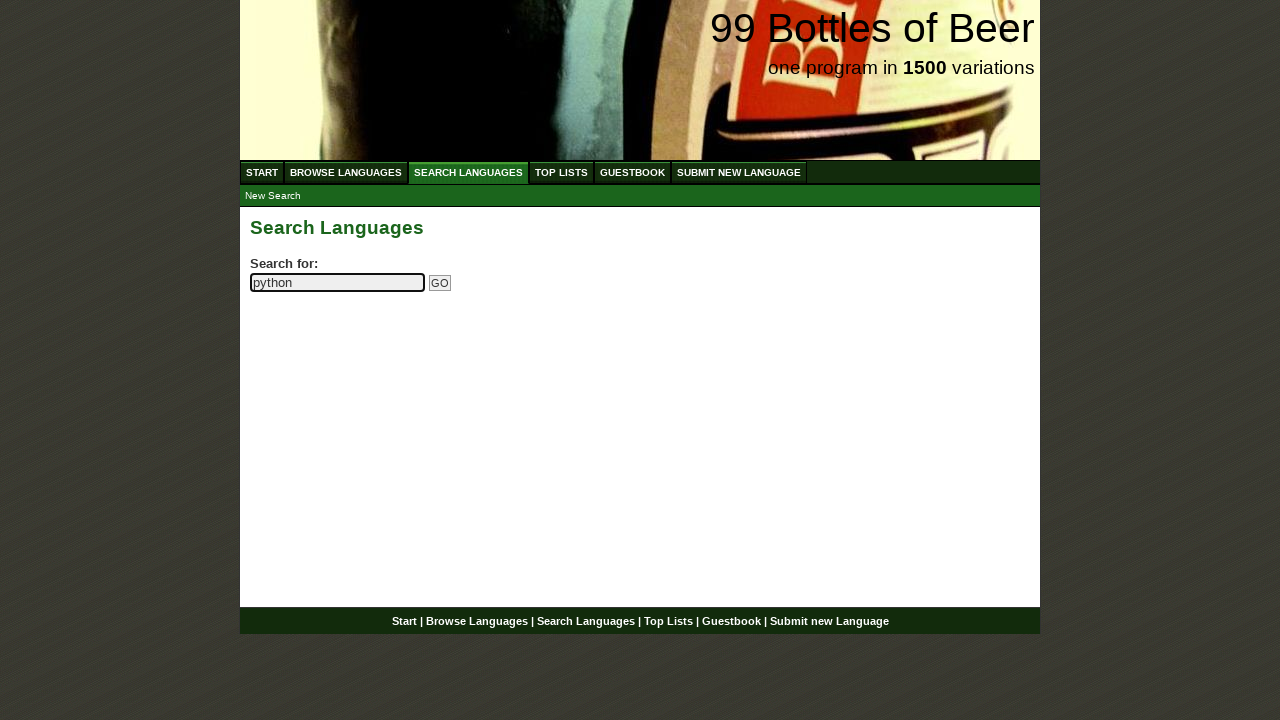

Clicked Go button to submit search at (440, 283) on input[name='submitsearch']
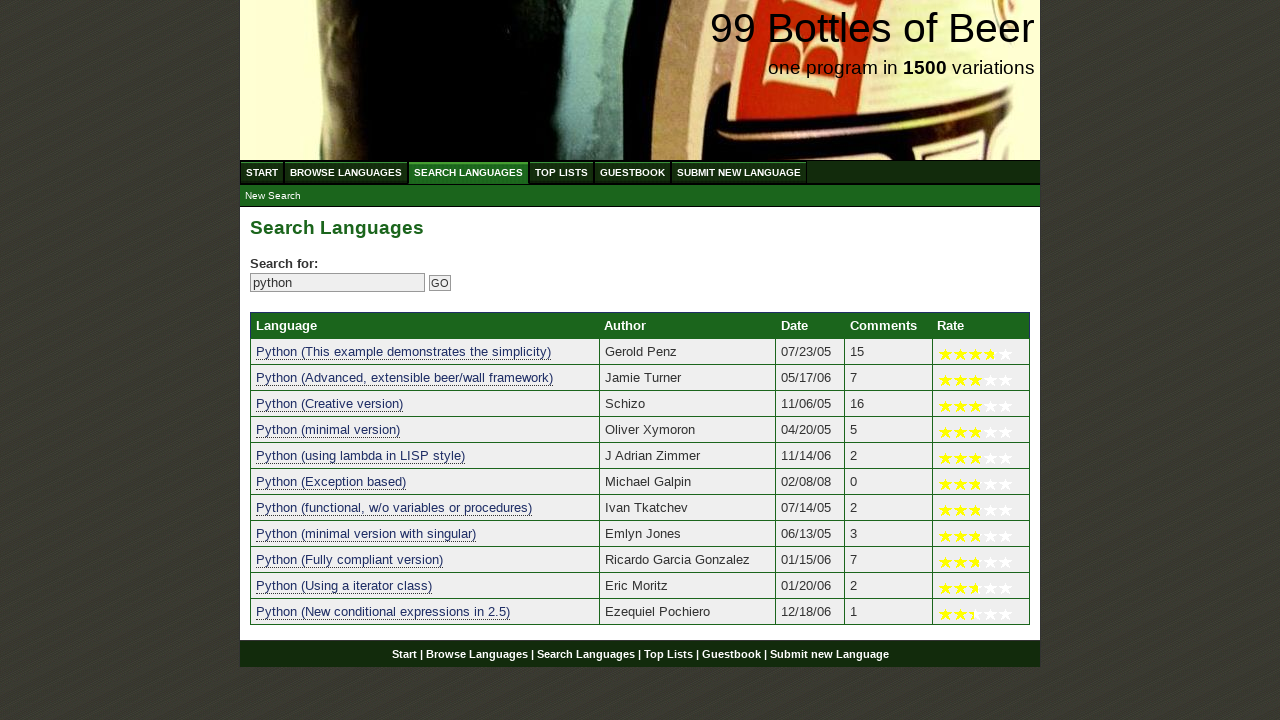

Search results table loaded successfully
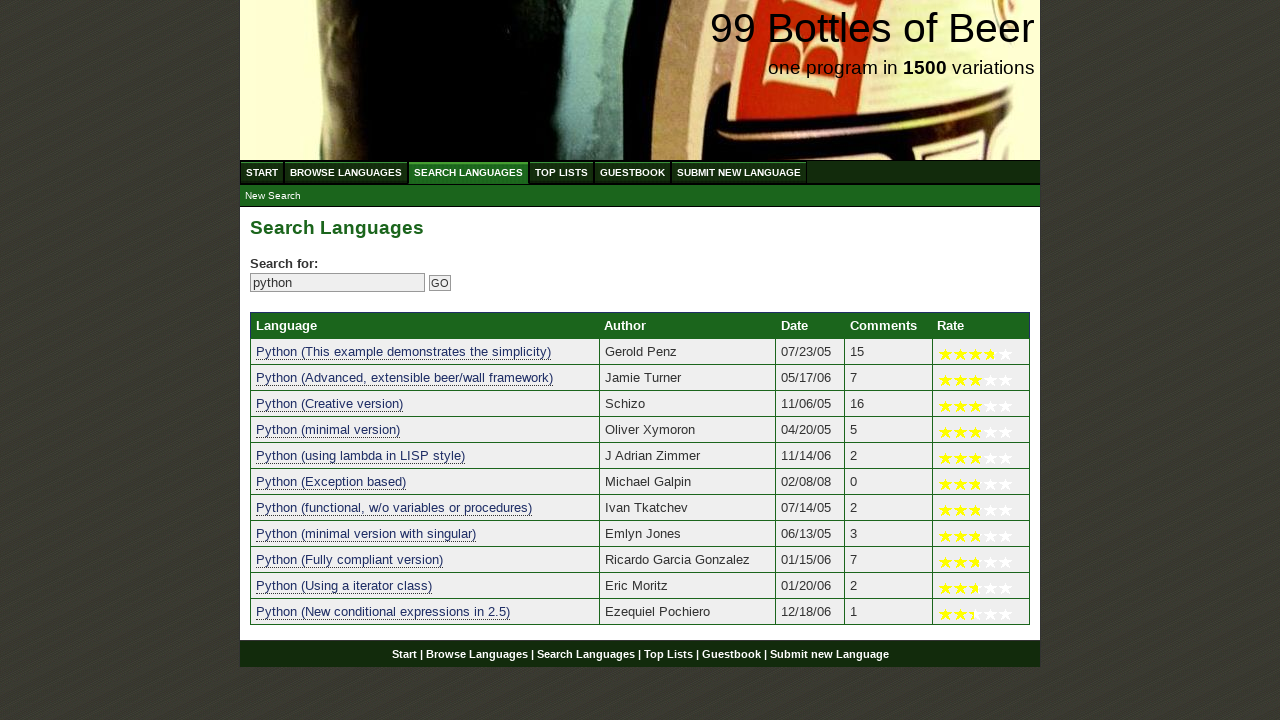

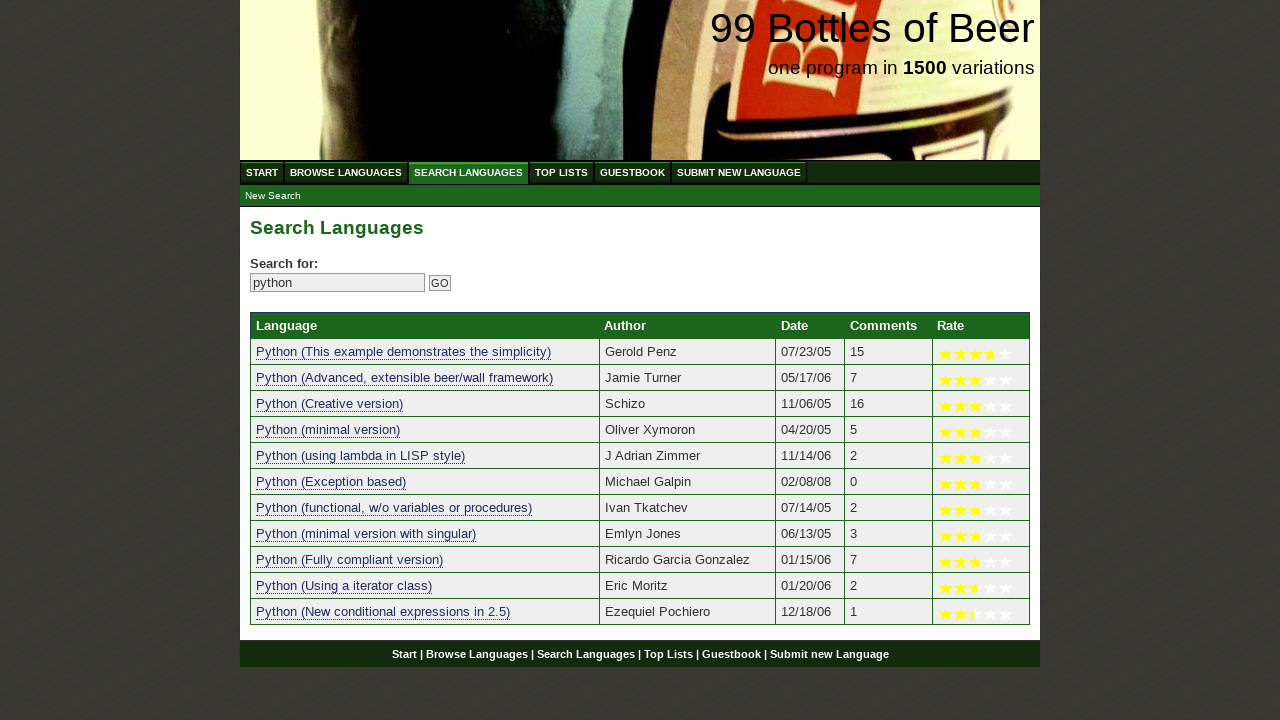